Tests email verification functionality by entering an email address and clicking the verification button to check if the email exists

Starting URL: http://tool.chacuo.net/mailverify

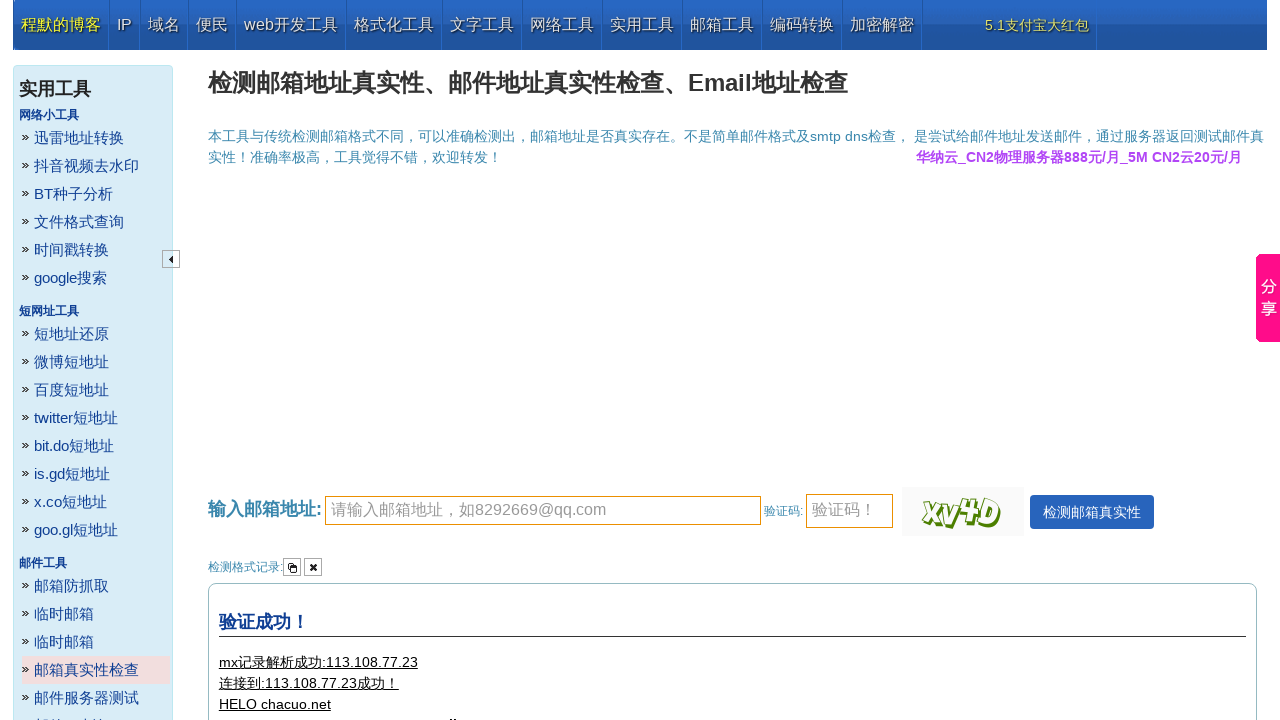

Email input field loaded
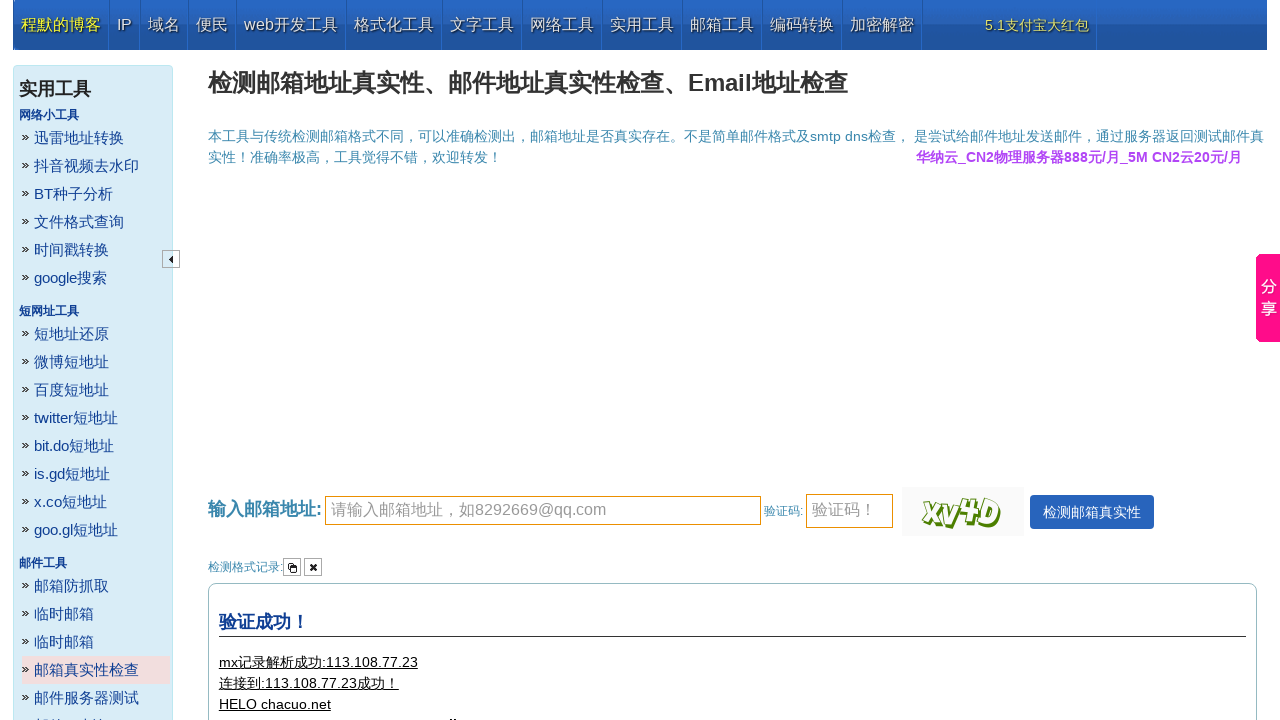

Entered email address 'test123@example.com' in verification field on #converts
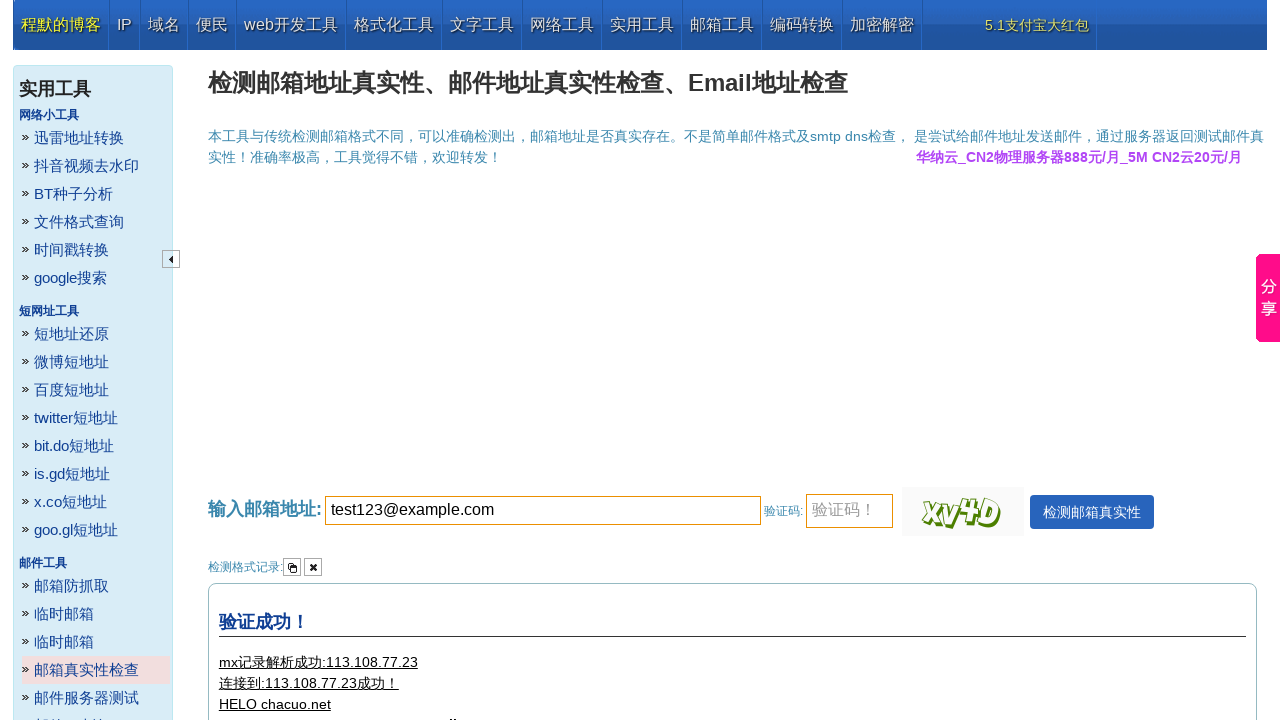

Verification button loaded
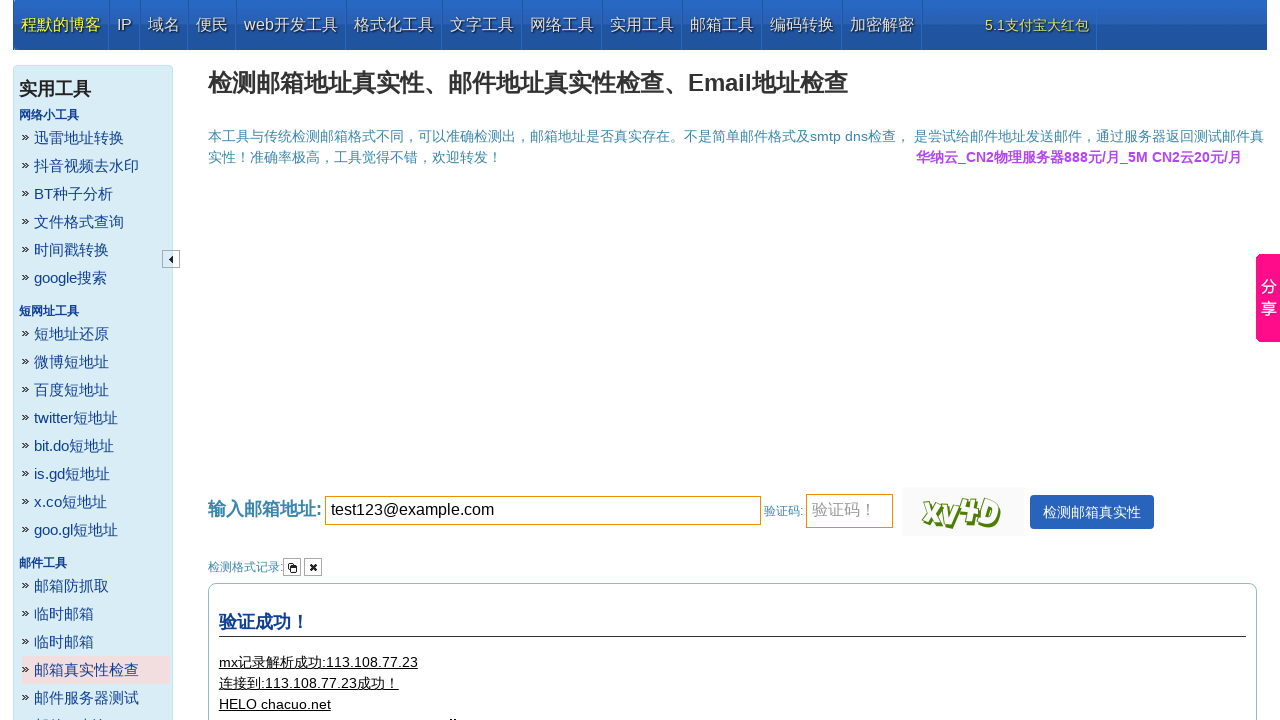

Clicked email verification button at (1092, 512) on input[value='检测邮箱真实性']
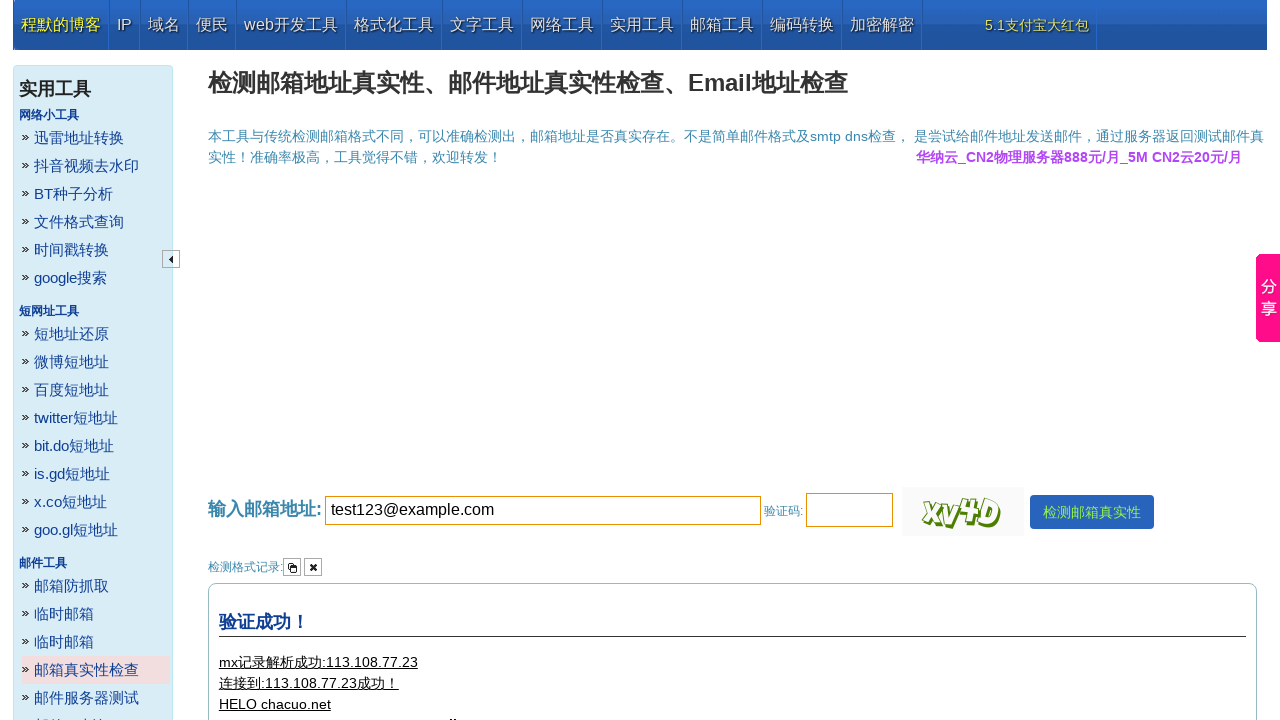

Email verification result displayed
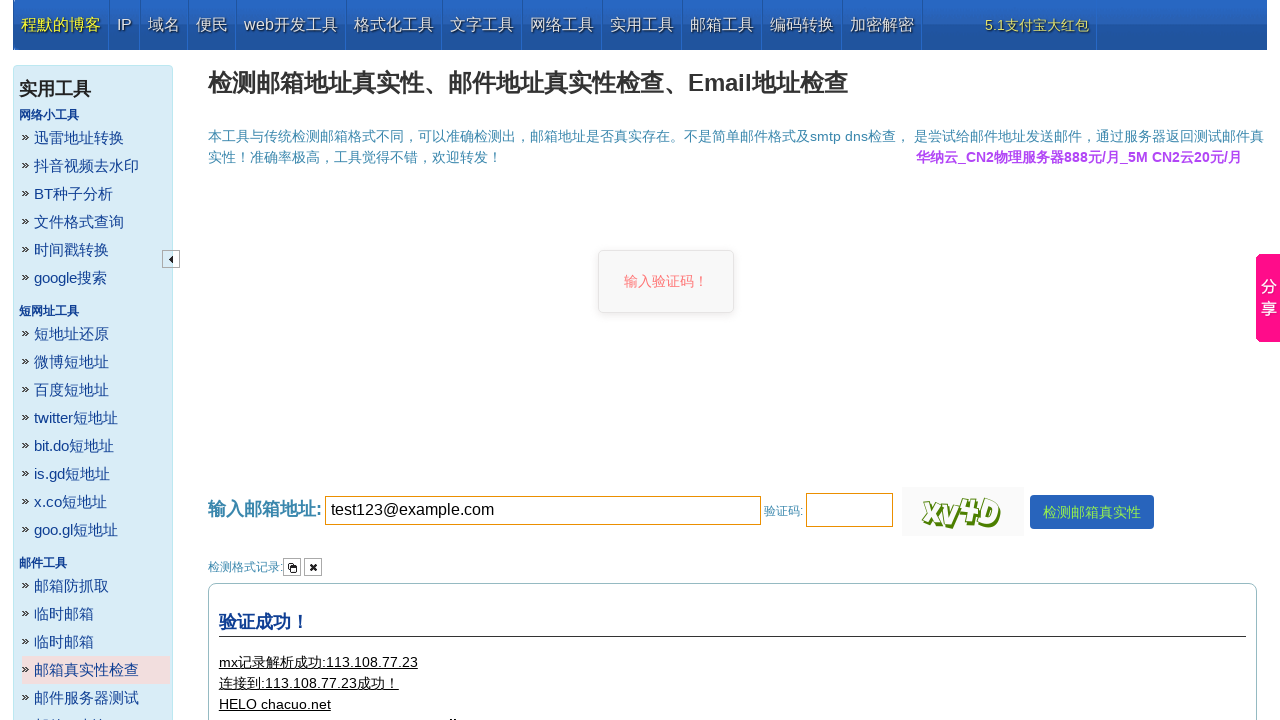

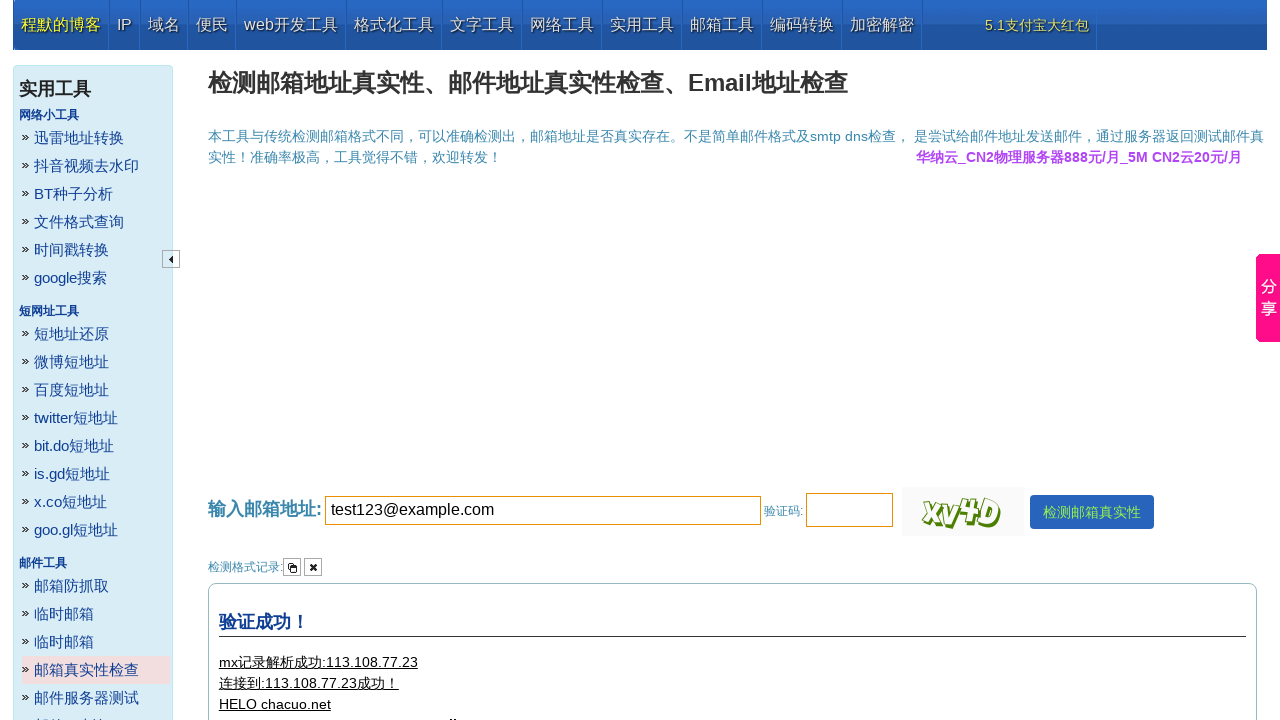